Navigates to an automation practice page and locates a broken link element to verify its presence and accessibility.

Starting URL: https://rahulshettyacademy.com/AutomationPractice/#

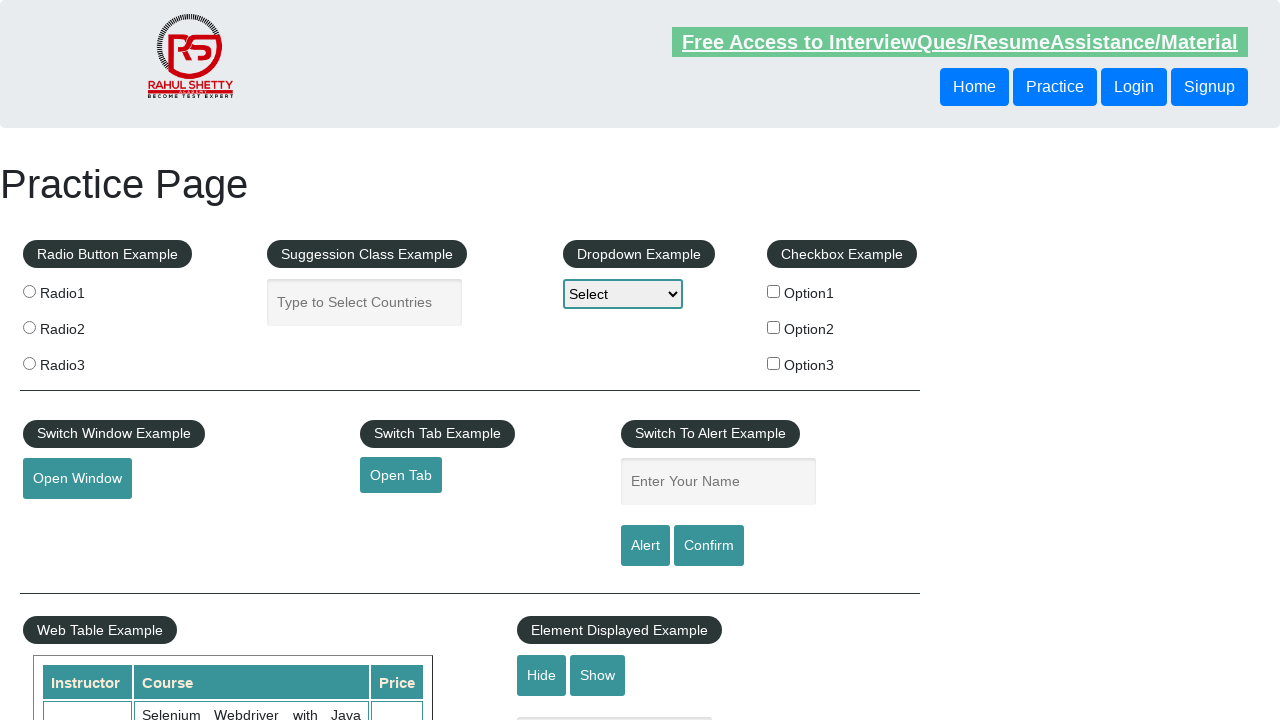

Located and waited for broken link element to be present
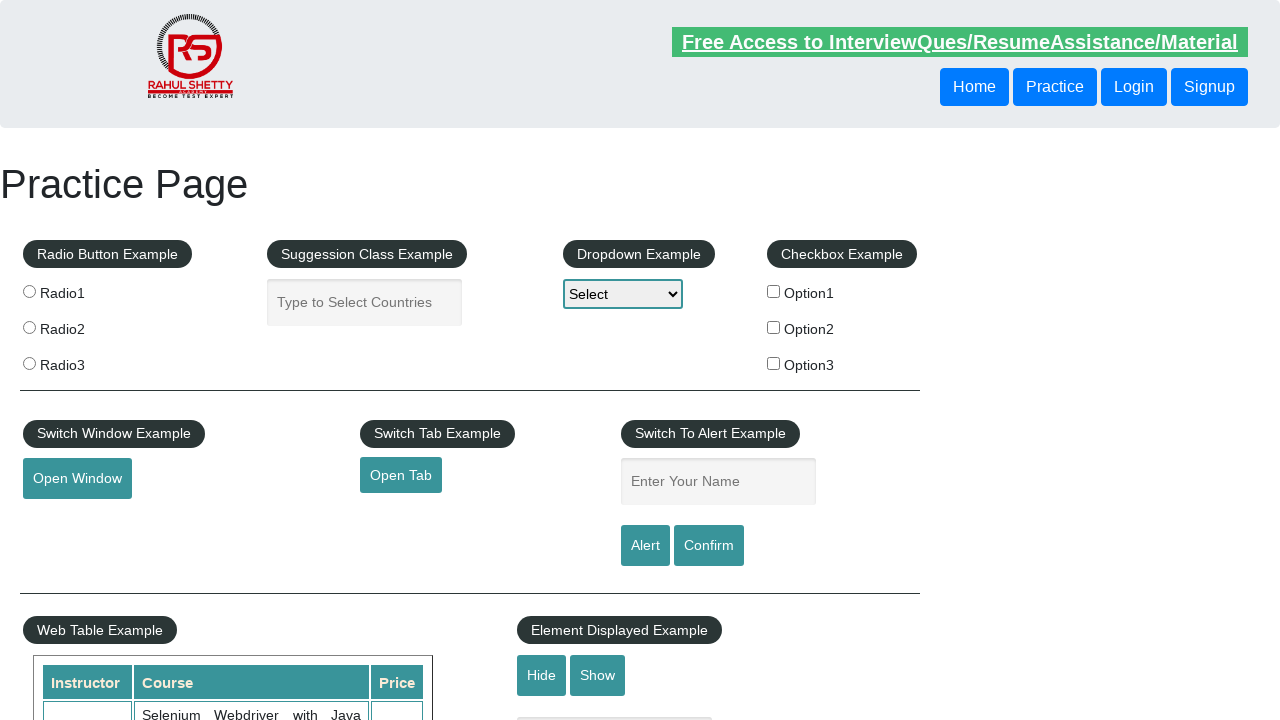

Retrieved href attribute from broken link element
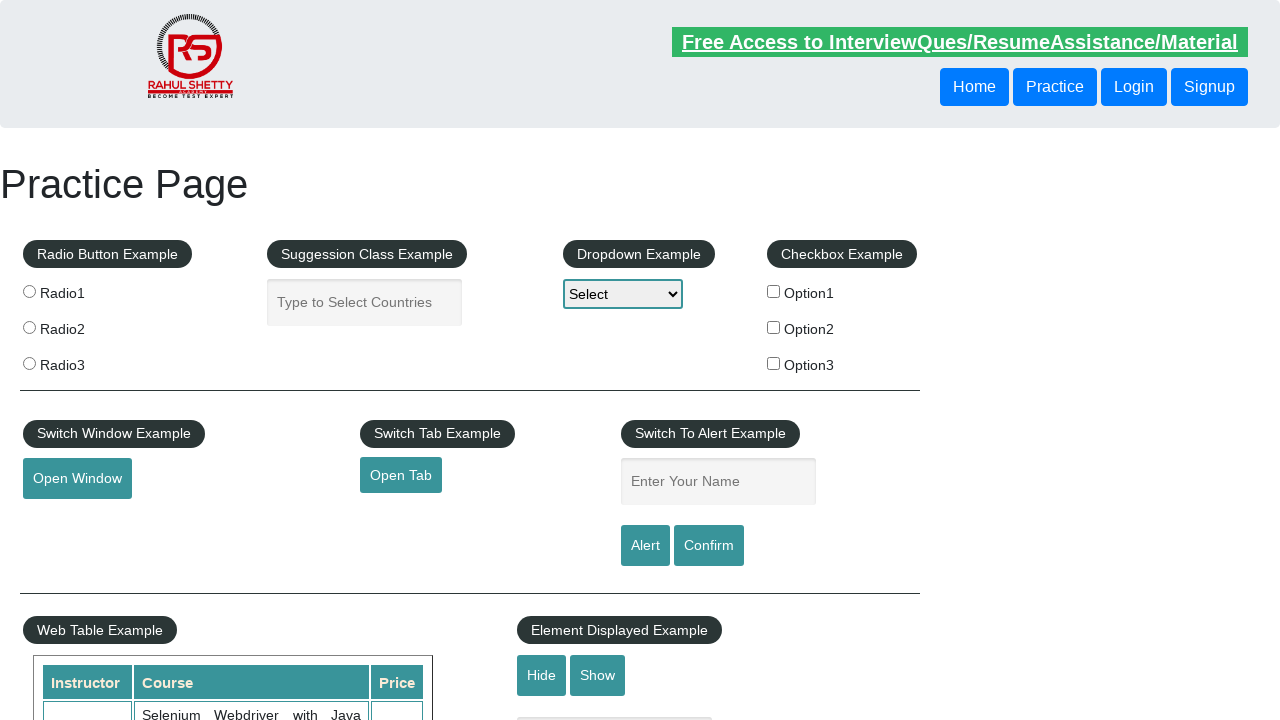

Clicked on the broken link at (473, 520) on a[href*='brokenlink']
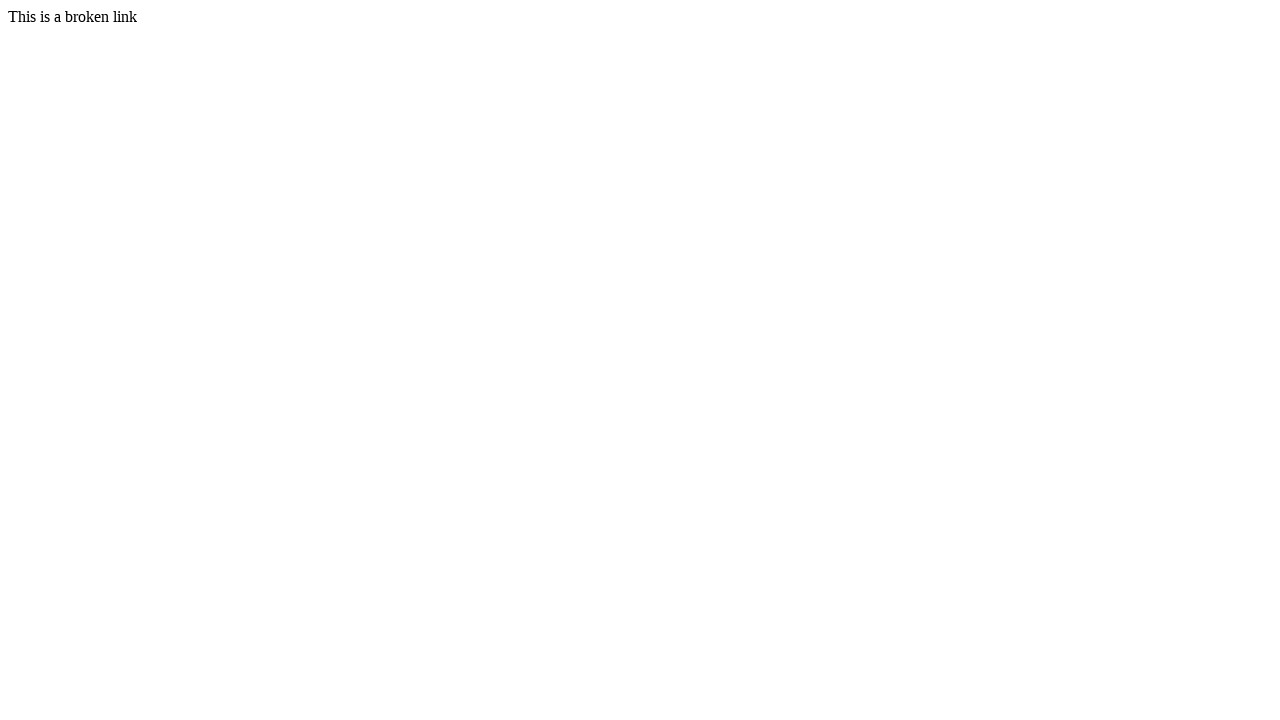

Waited for DOM content to load after clicking broken link
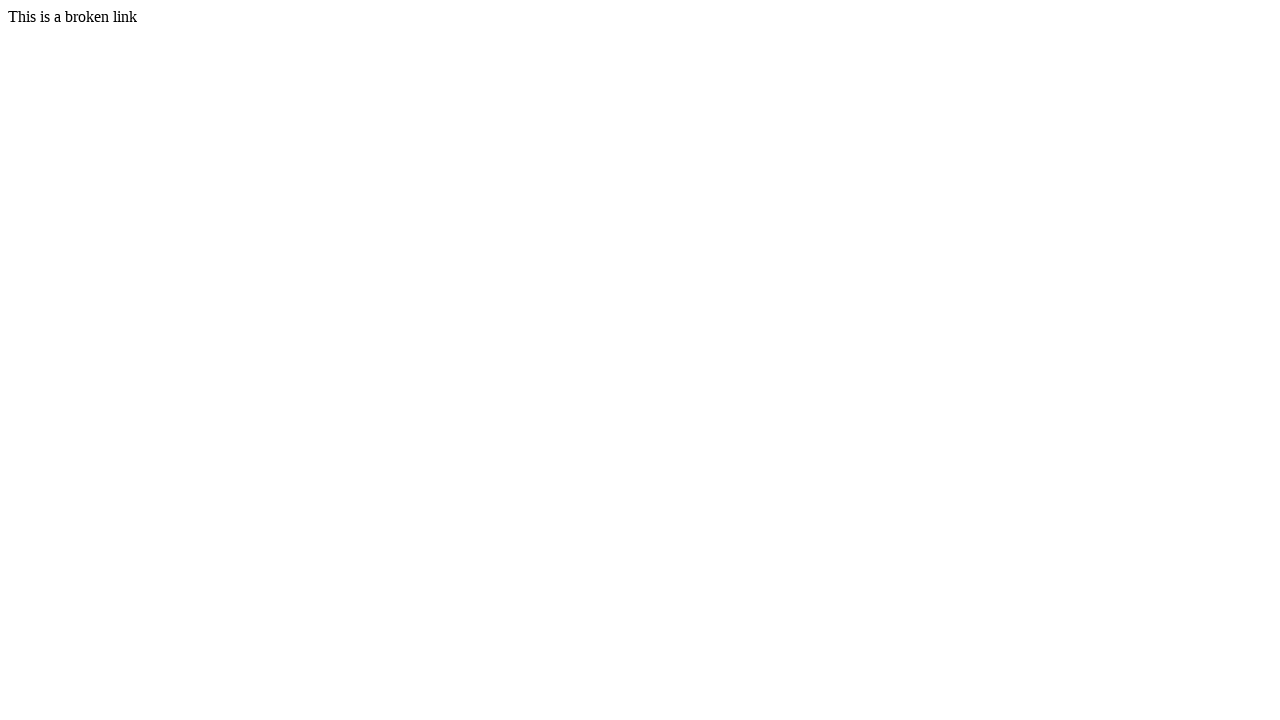

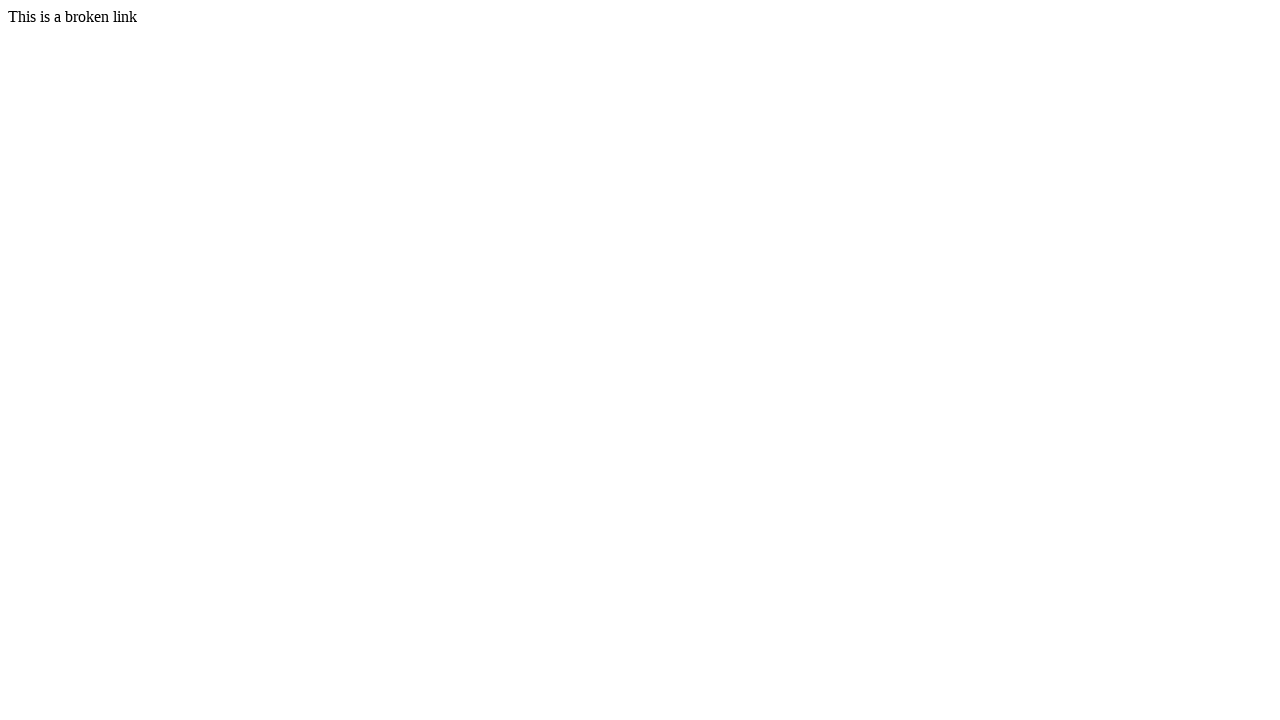